Tests scrolling down the page by 250 pixels on Nike website

Starting URL: https://nike.com

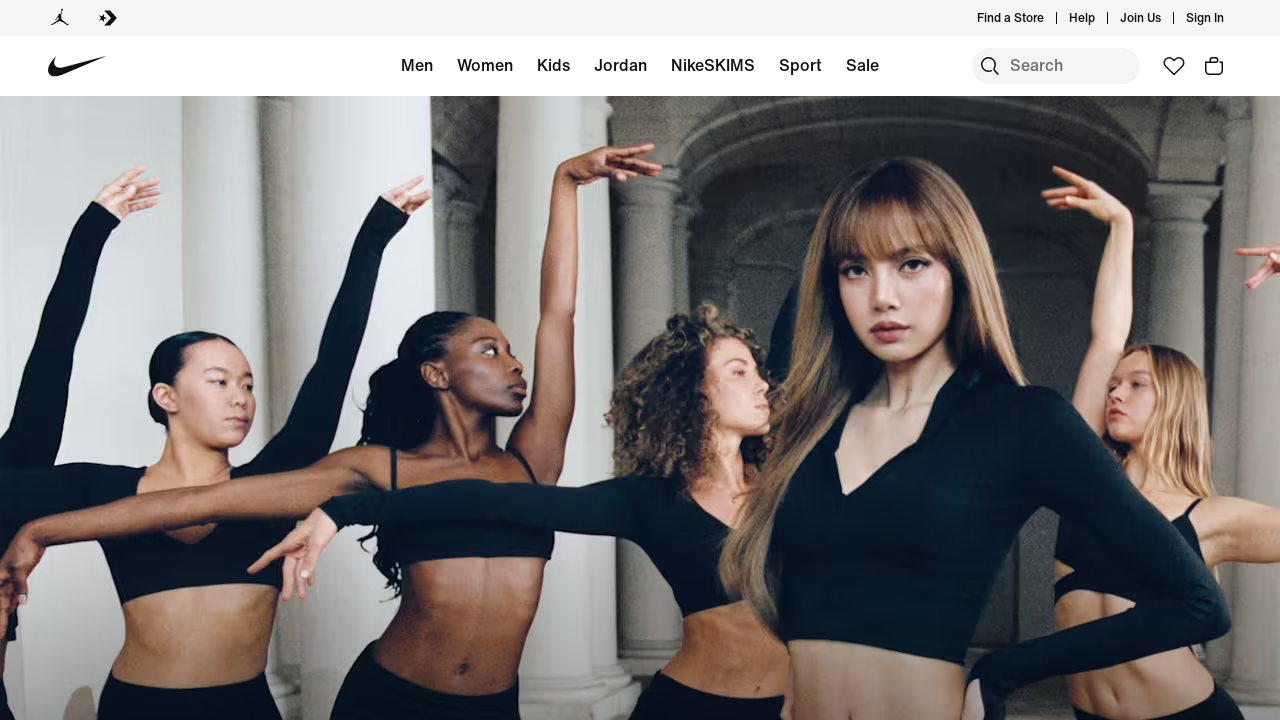

Navigated to Nike website
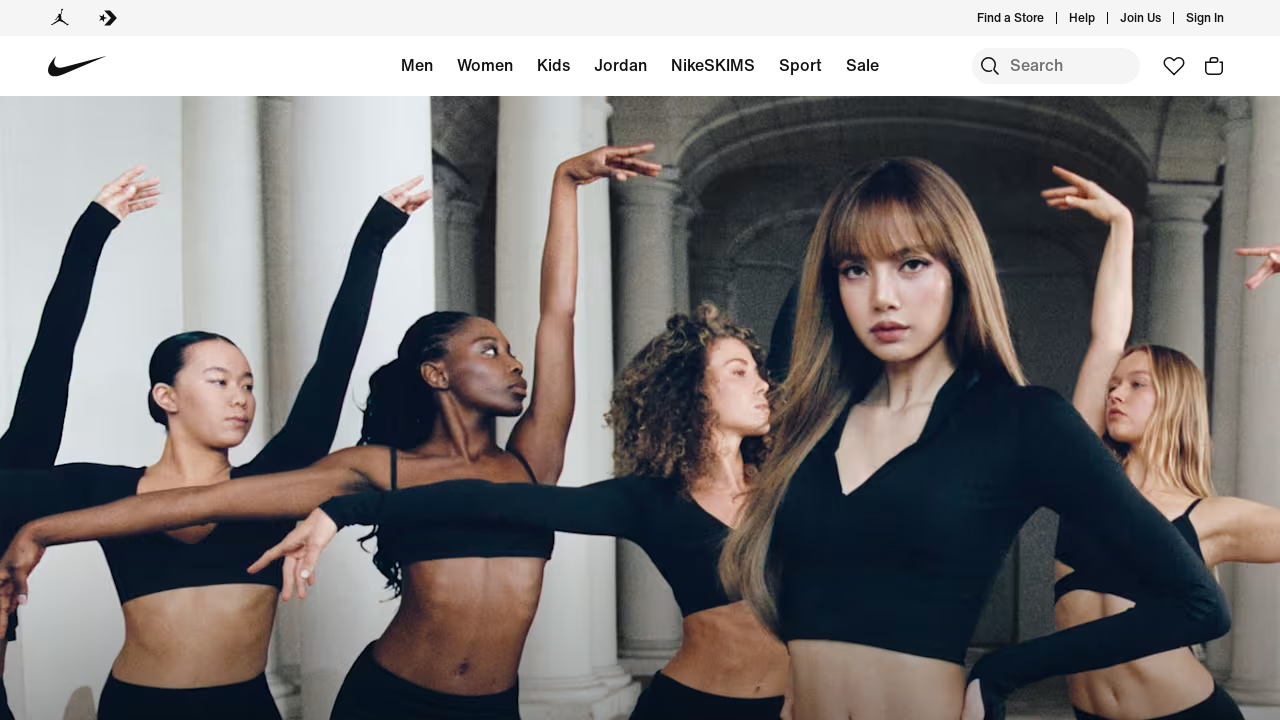

Scrolled down the page by 250 pixels
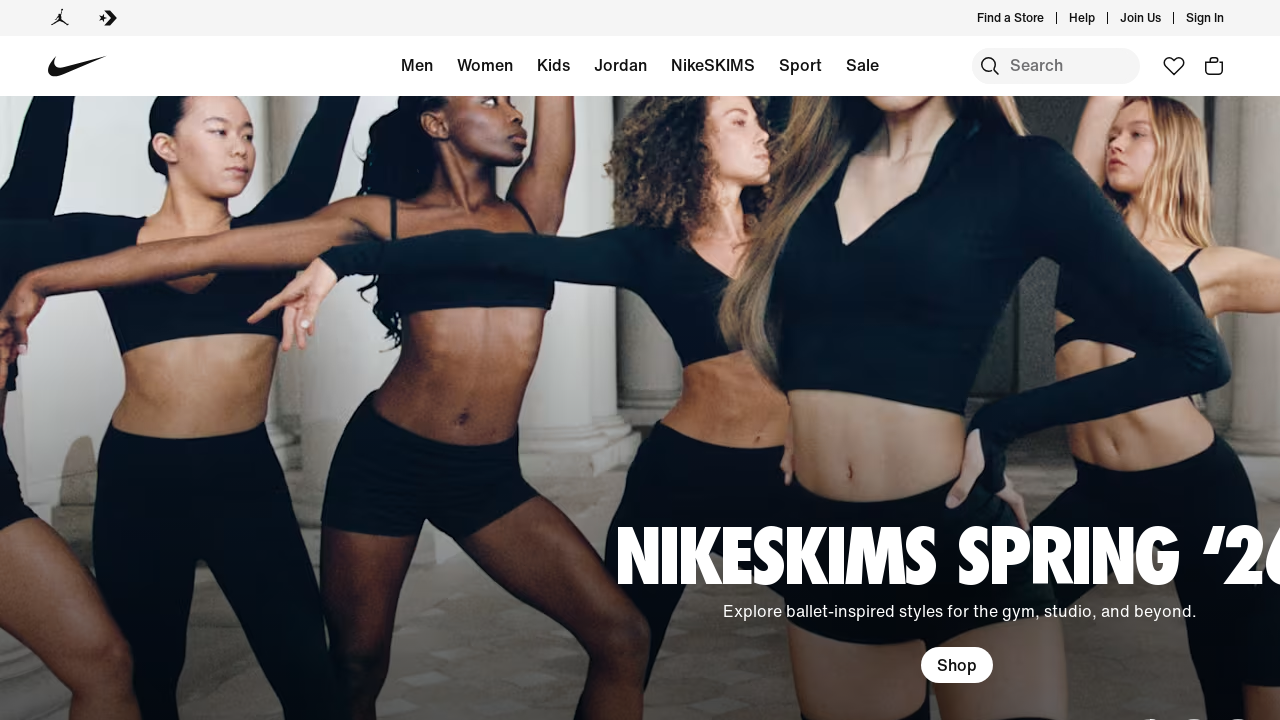

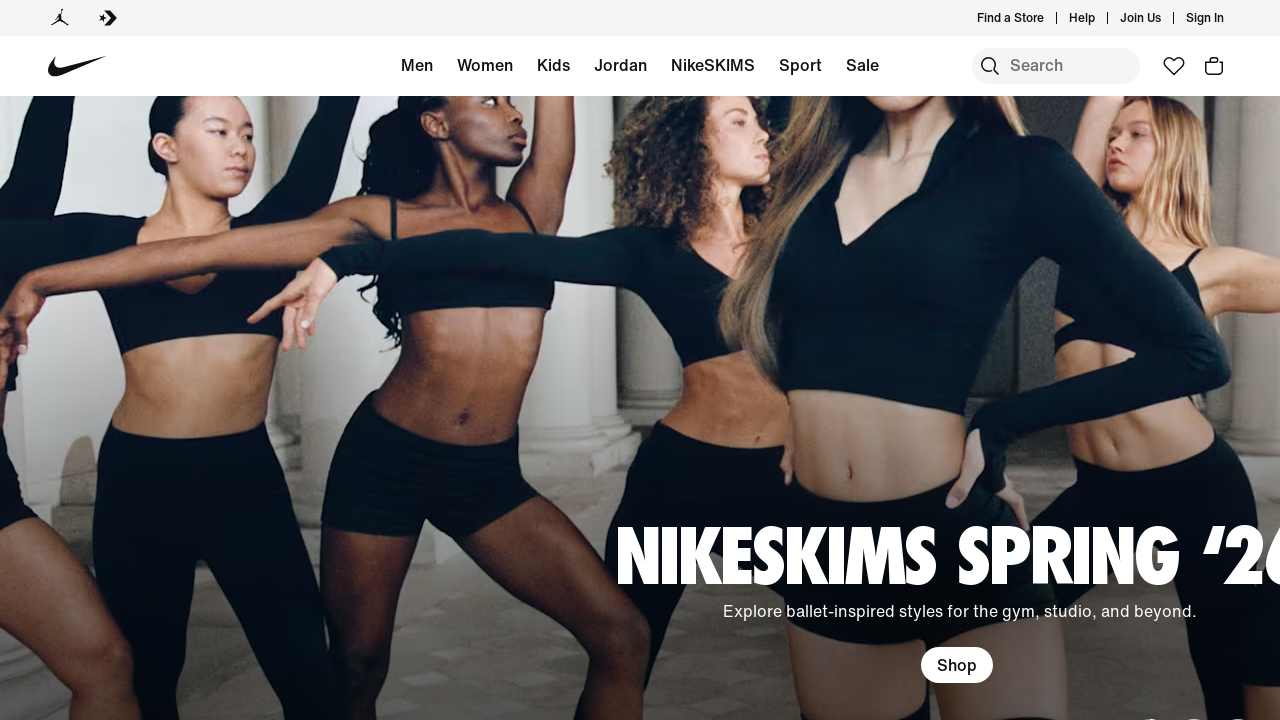